Tests dynamic controls functionality by clicking a checkbox, toggling remove/add button, enabling an input field, typing text, and then disabling it again

Starting URL: https://the-internet.herokuapp.com/

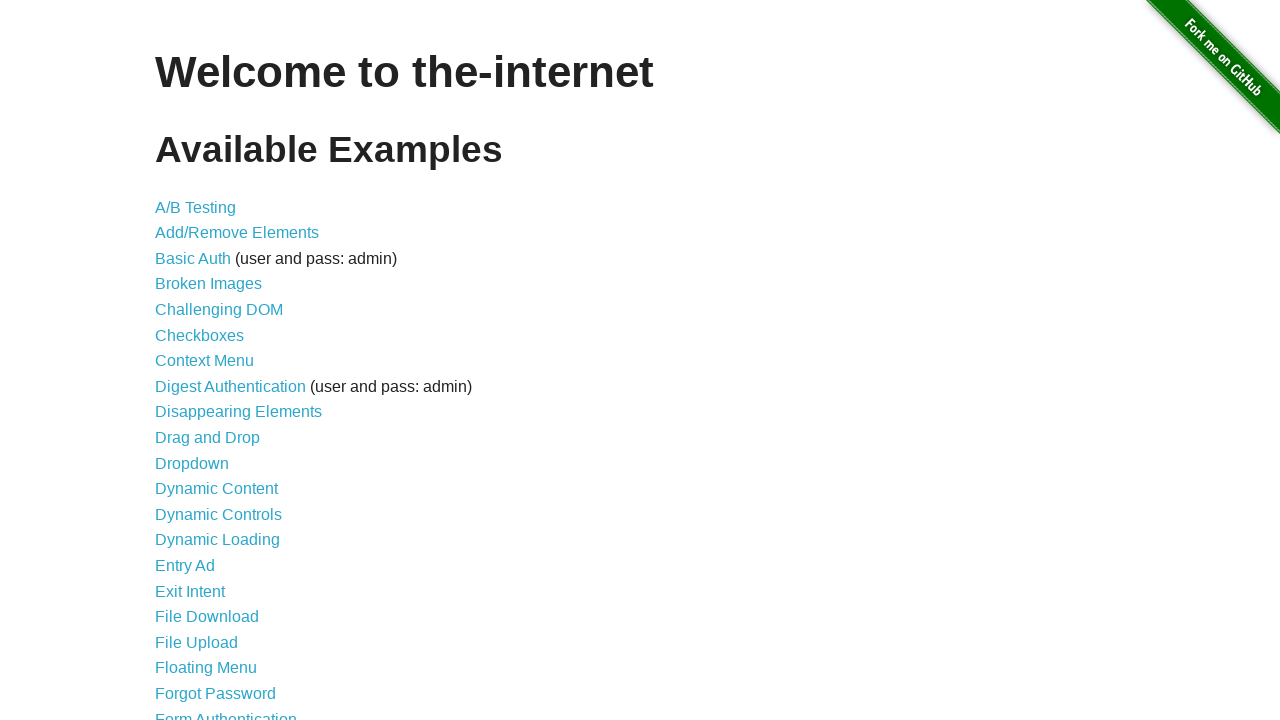

Clicked on Dynamic Controls link to navigate to the page at (218, 514) on text=Dynamic Controls
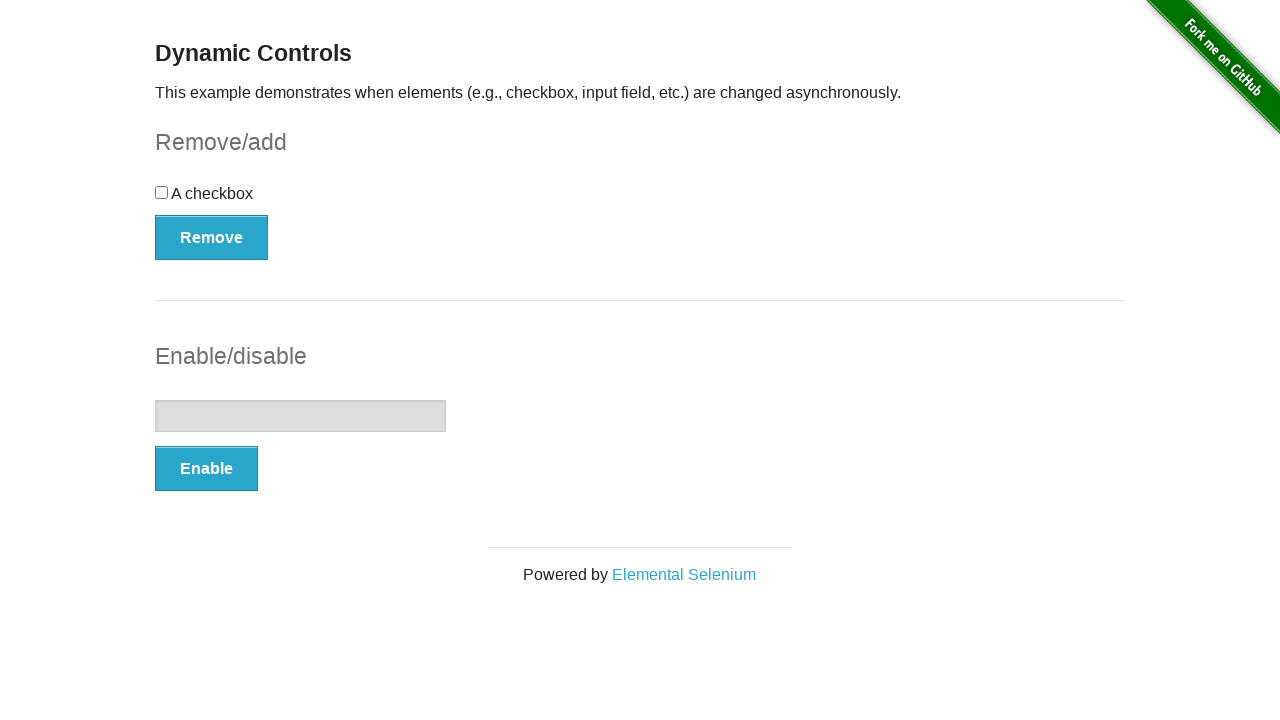

Clicked the checkbox to check it at (162, 192) on #checkbox > input[type=checkbox]
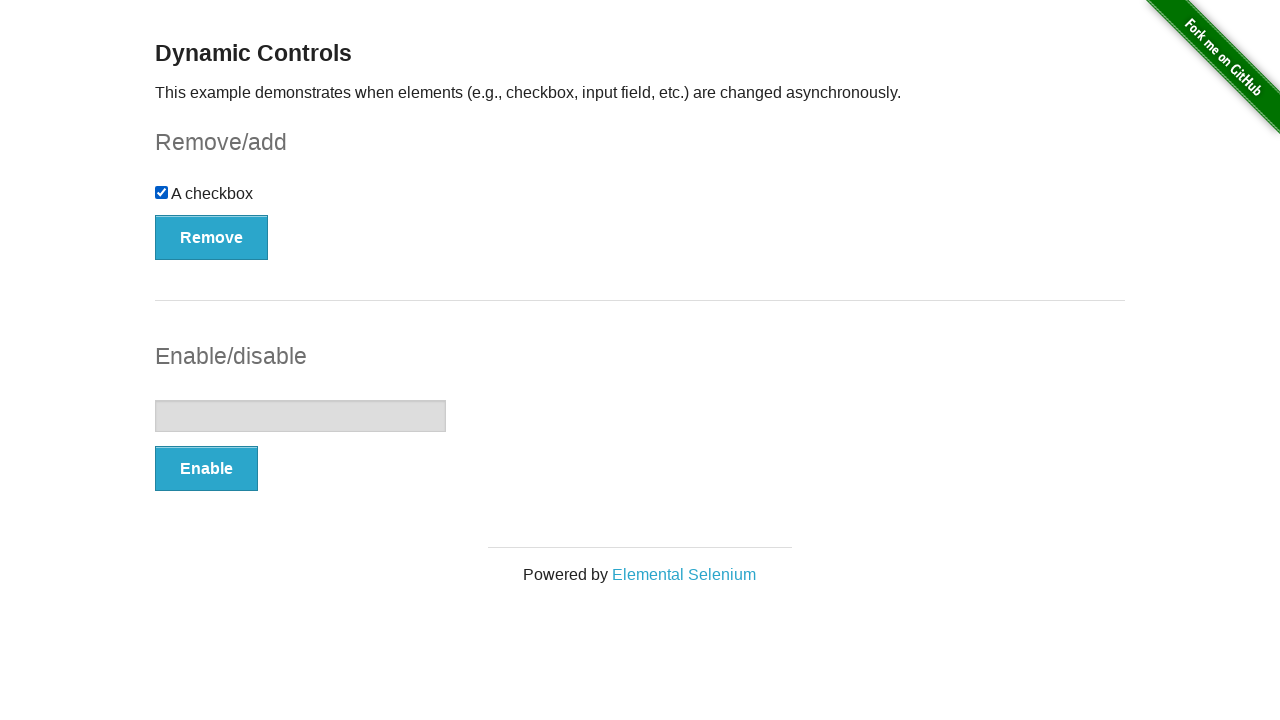

Clicked the Remove button to remove the checkbox at (212, 237) on #checkbox-example > button
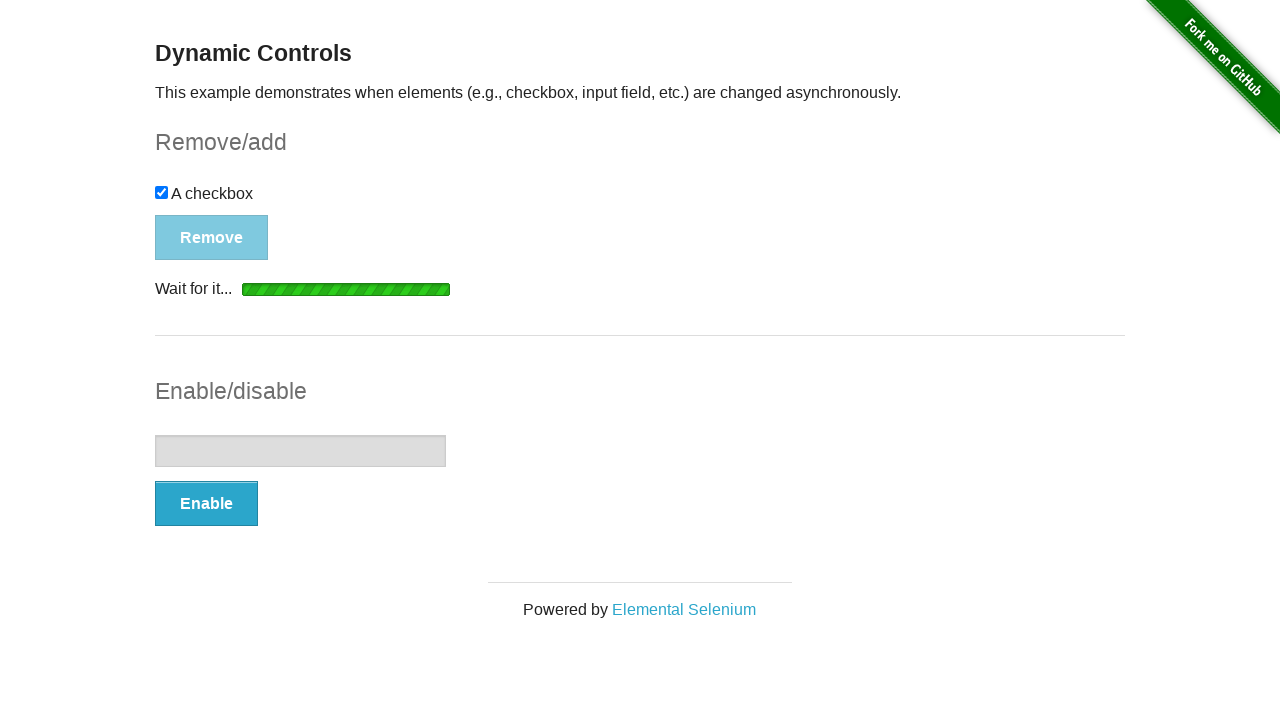

Waited for the button to be visible again (Add button now)
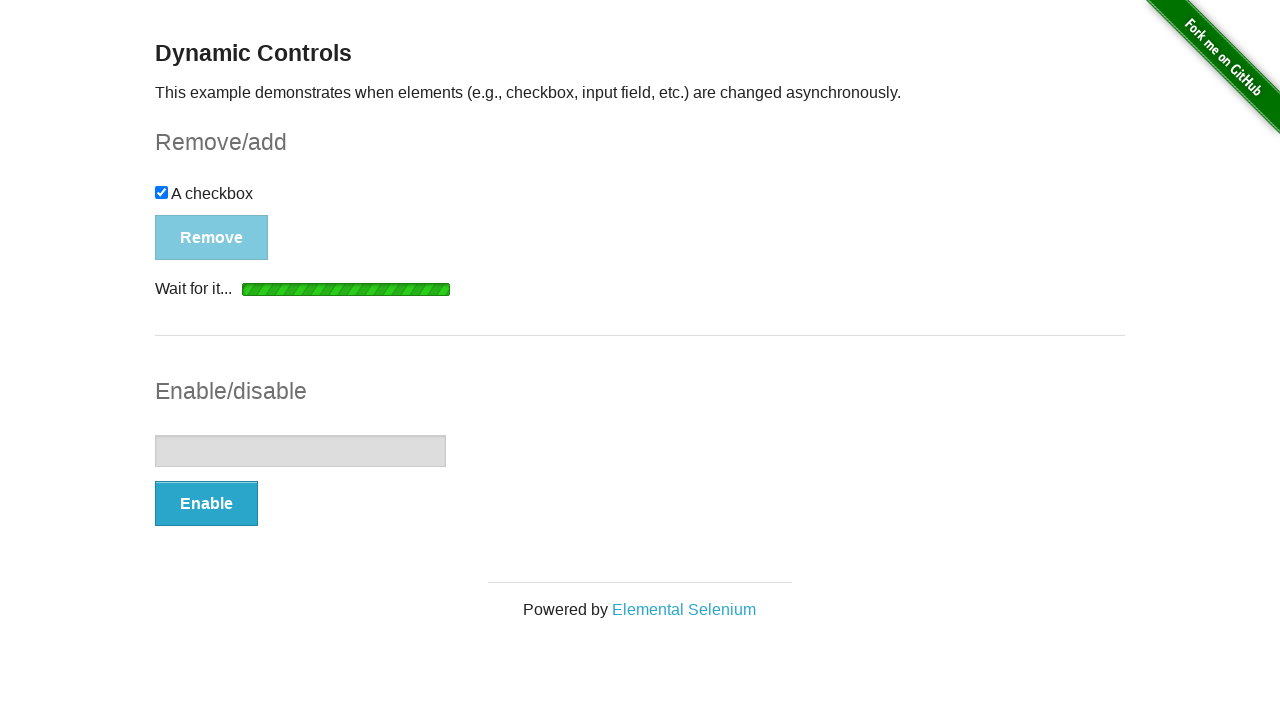

Clicked the Add button to add the checkbox back at (196, 208) on #checkbox-example > button
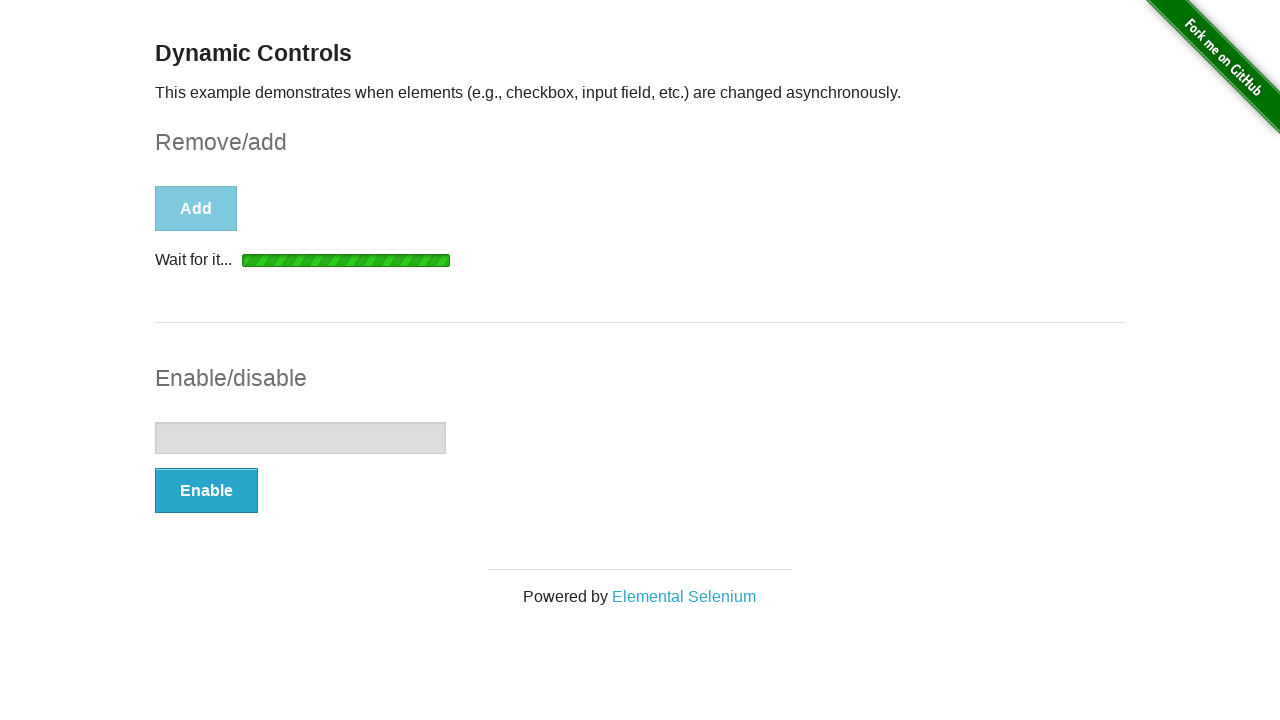

Clicked the Enable button to enable the input field at (206, 491) on #input-example > button
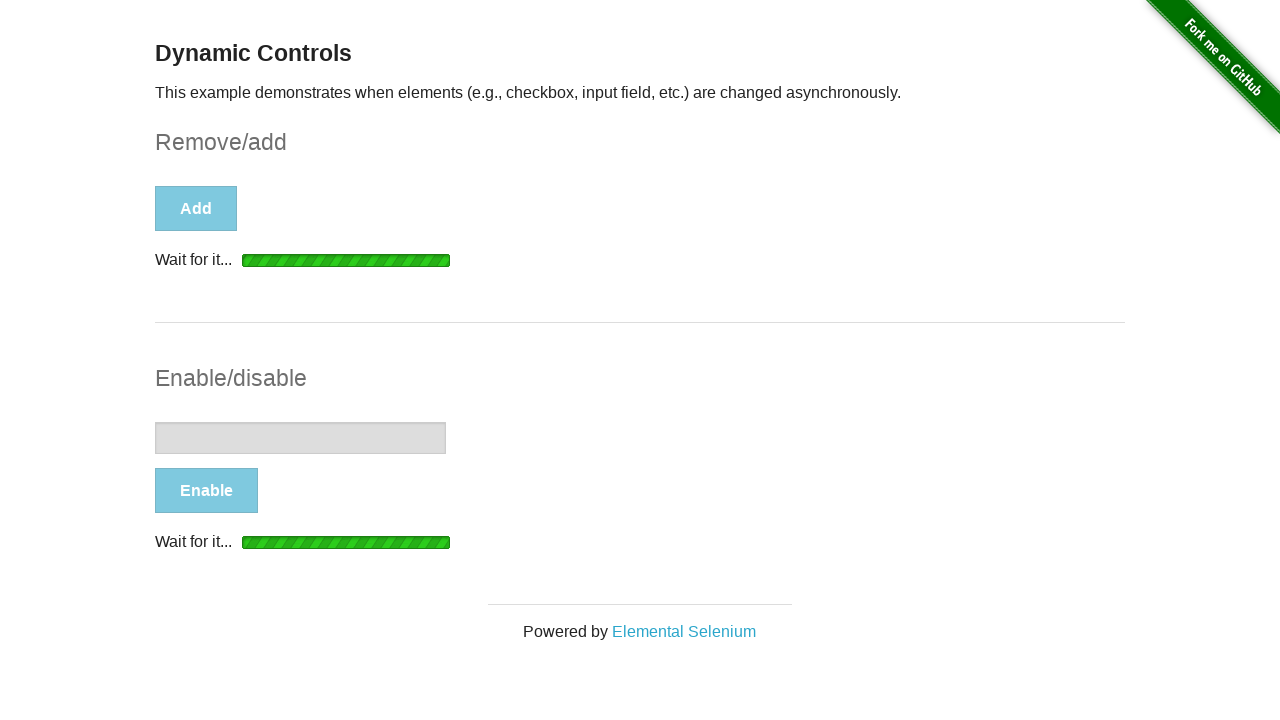

Waited for the button to be visible again (Disable button now)
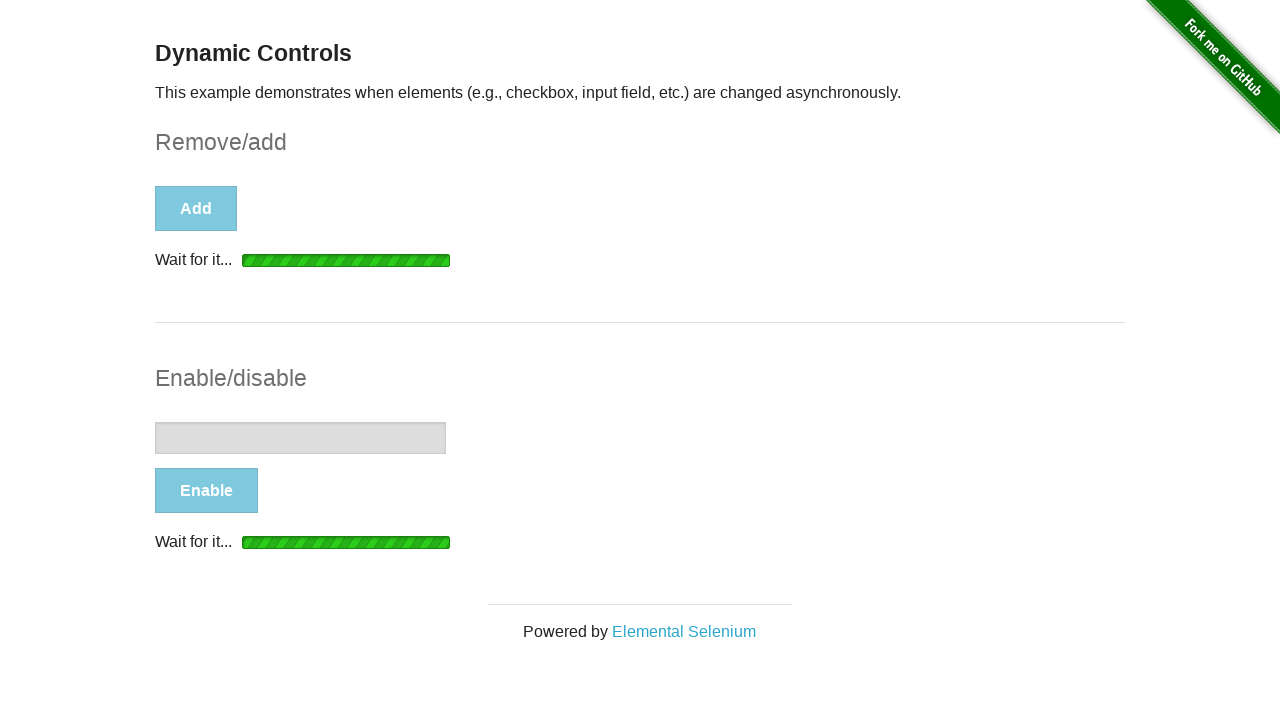

Typed 'Platzi' into the now-enabled input field on #input-example > input[type=text]
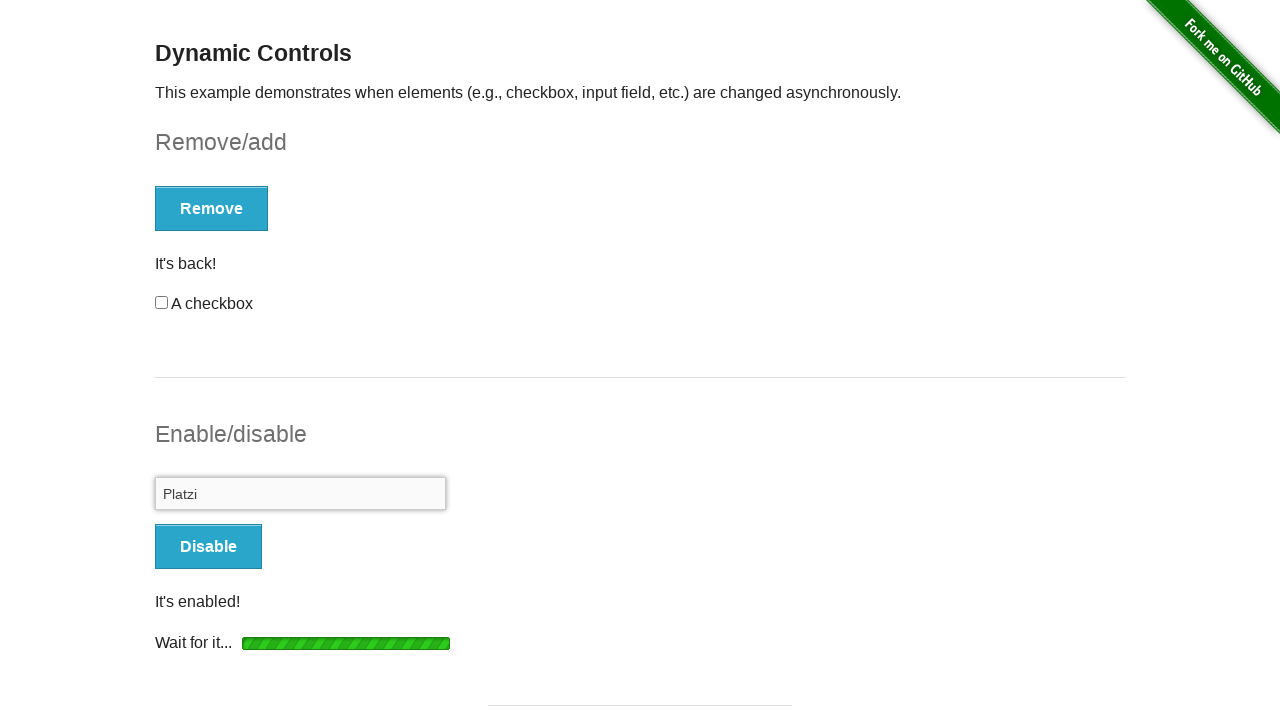

Clicked the Disable button to disable the input field at (208, 546) on #input-example > button
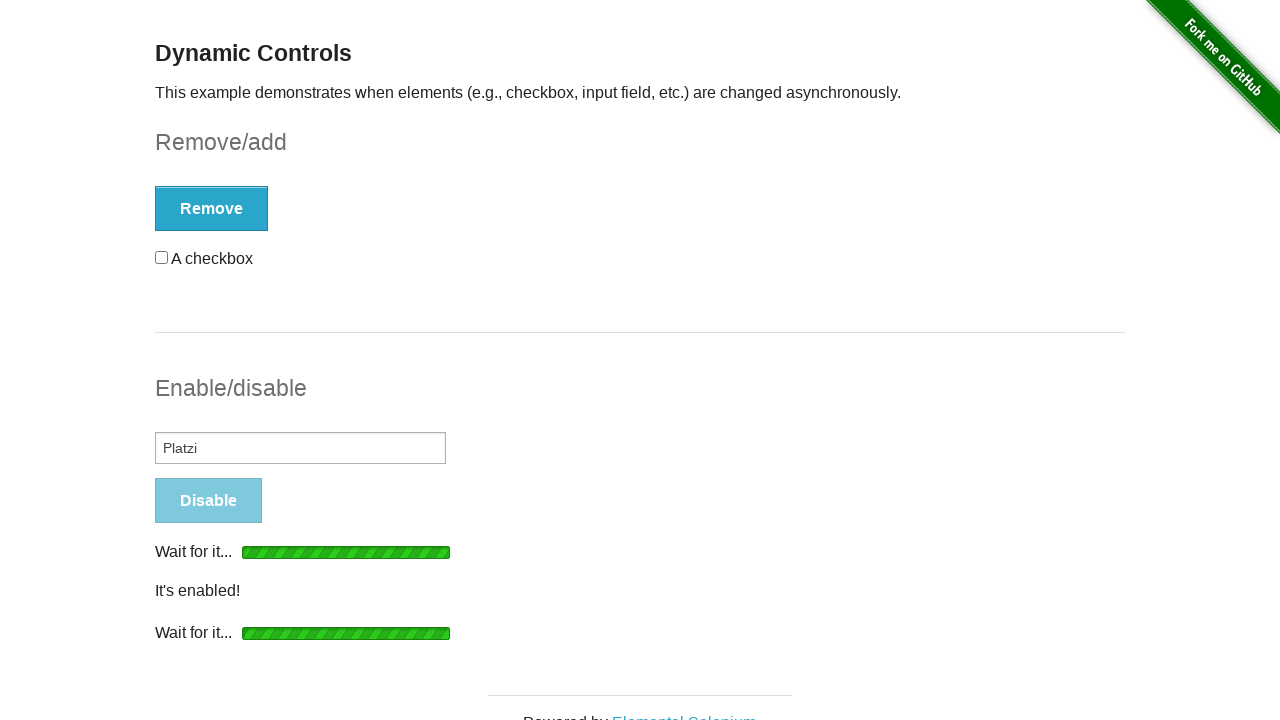

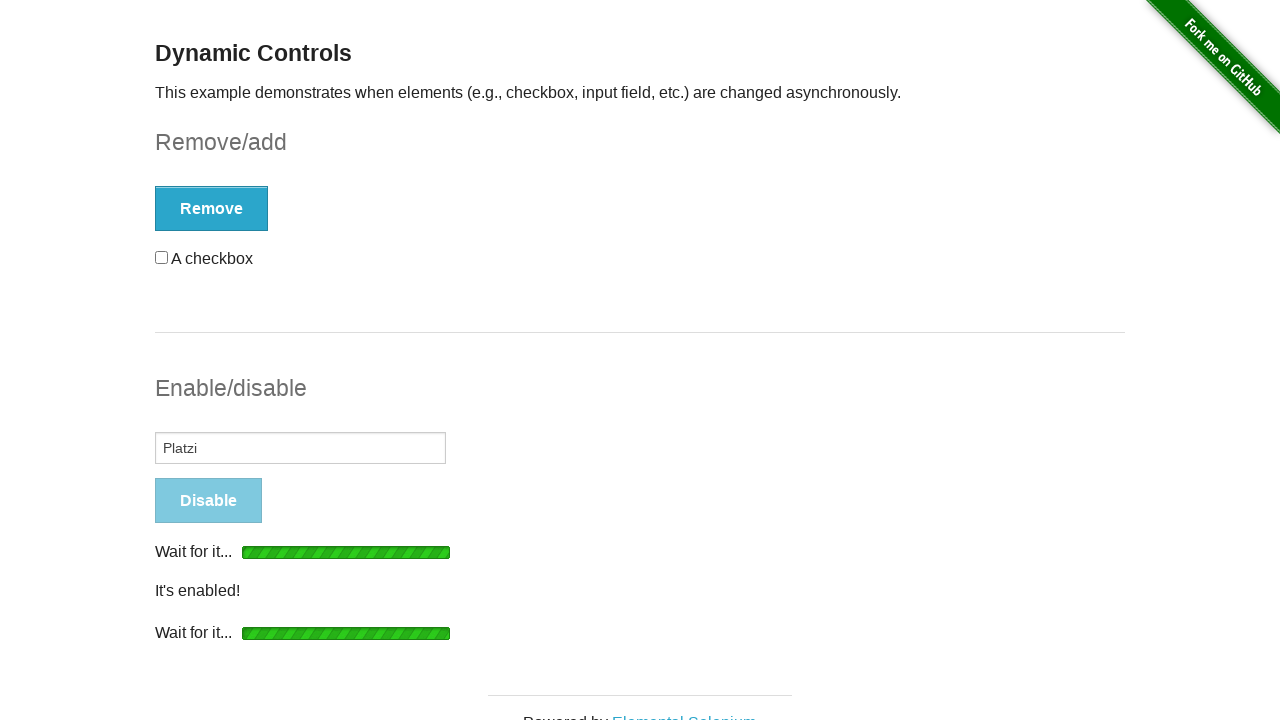